Tests that attempting to login with locked_out_user displays the error message "Epic sadface: Sorry, this user has been locked out."

Starting URL: https://www.saucedemo.com/

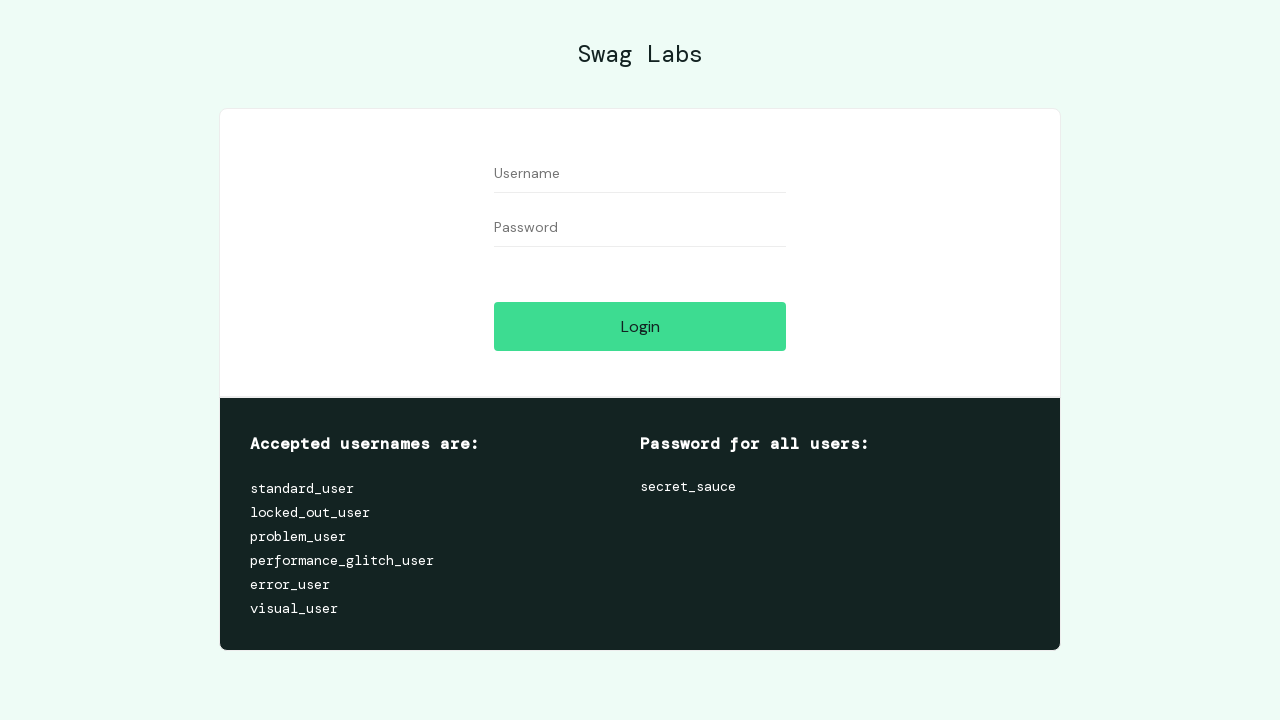

Filled username field with 'locked_out_user' on #user-name
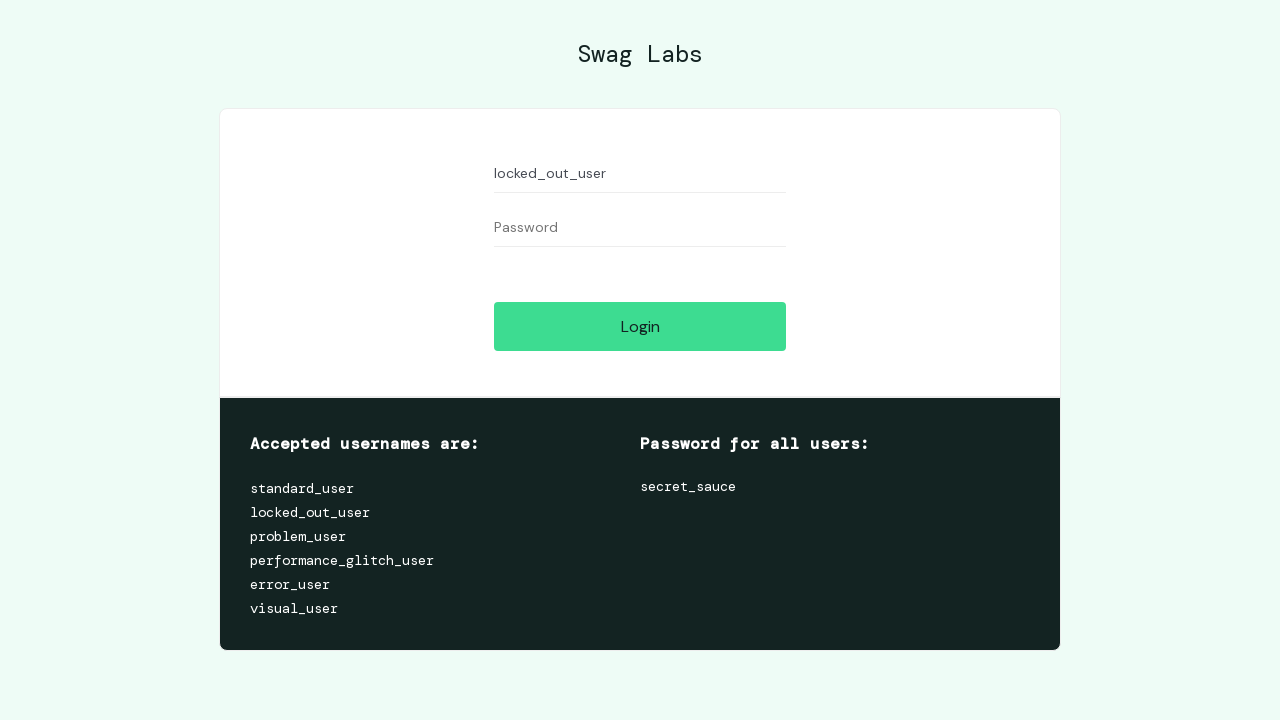

Filled password field with 'secret_sauce' on #password
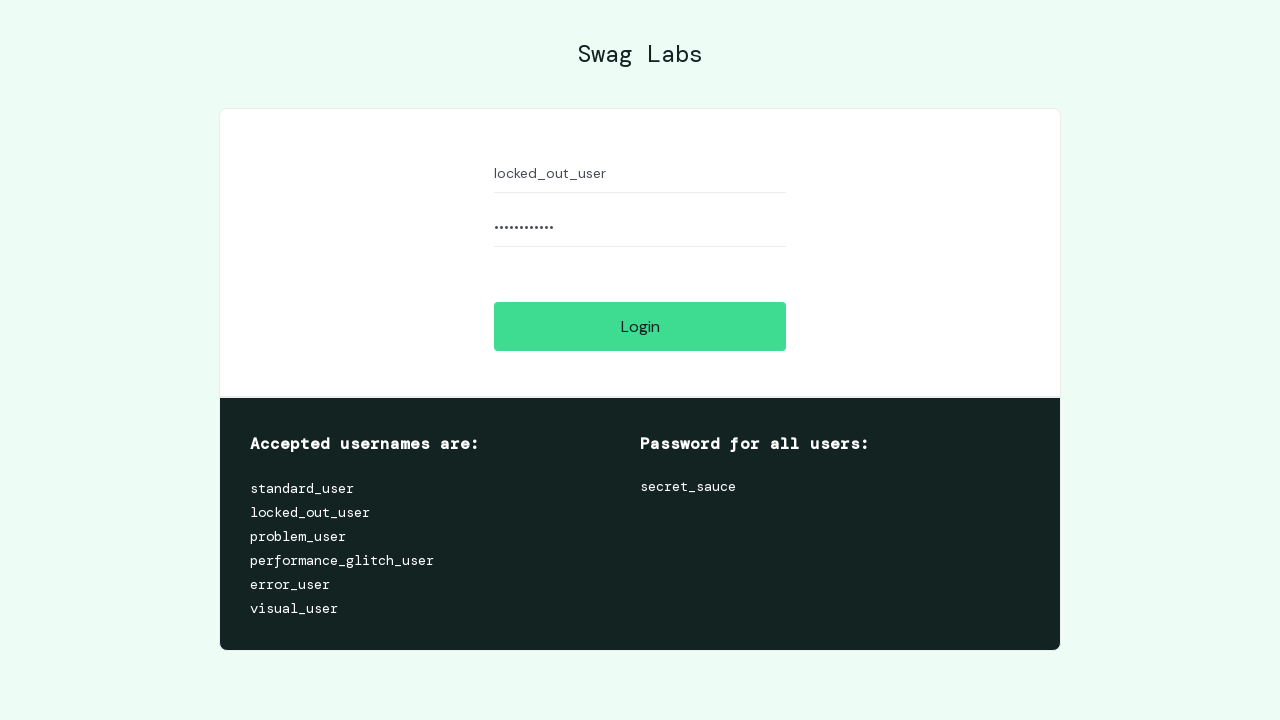

Clicked login button to attempt authentication at (640, 326) on #login-button
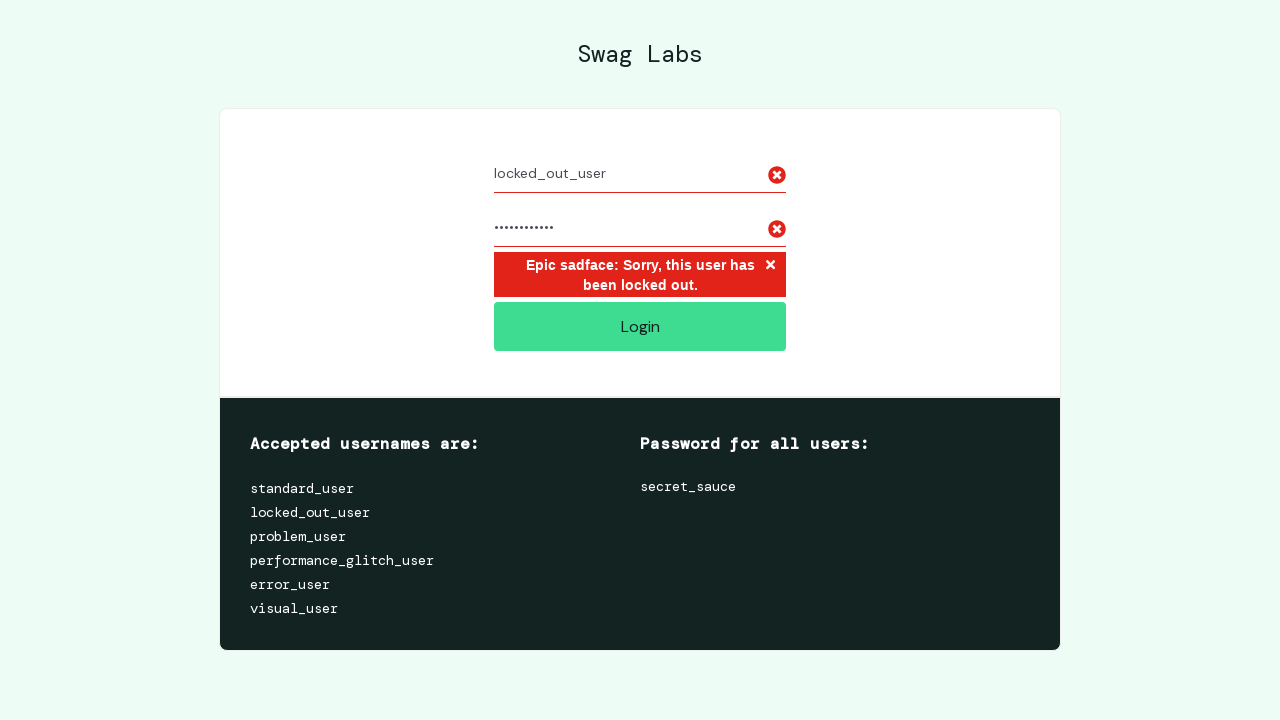

Waited for error message to appear
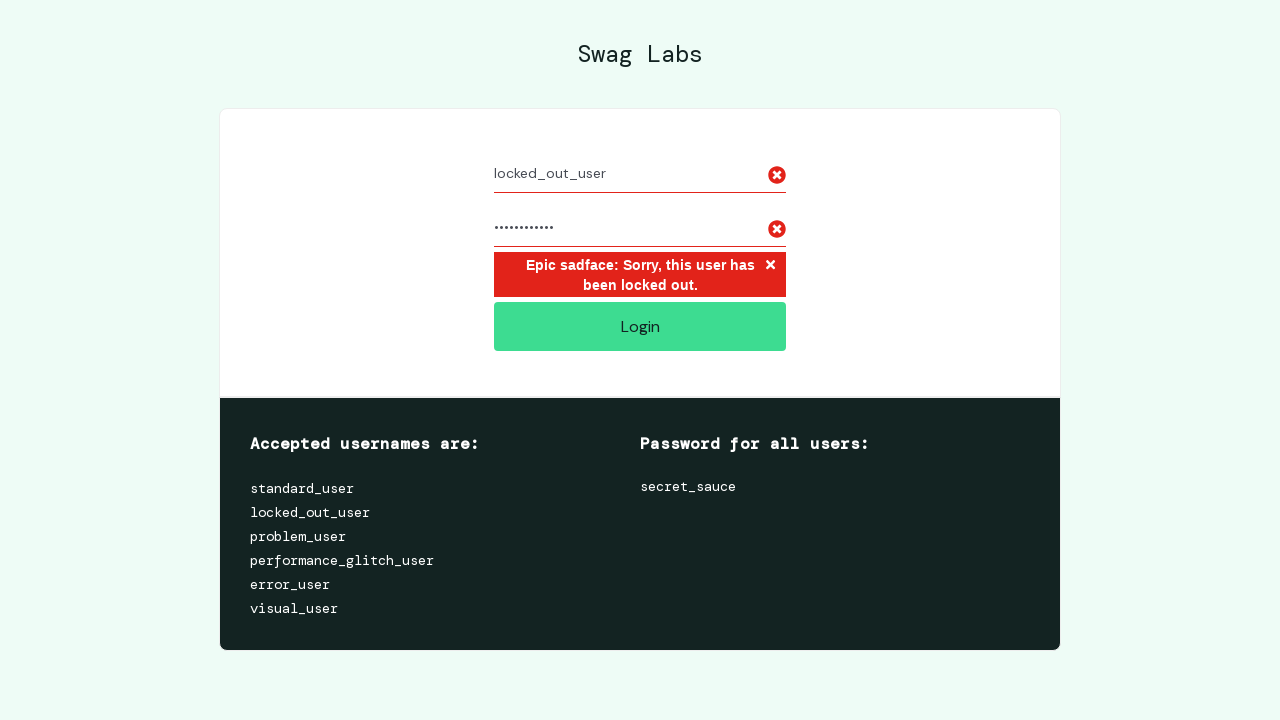

Located error message element
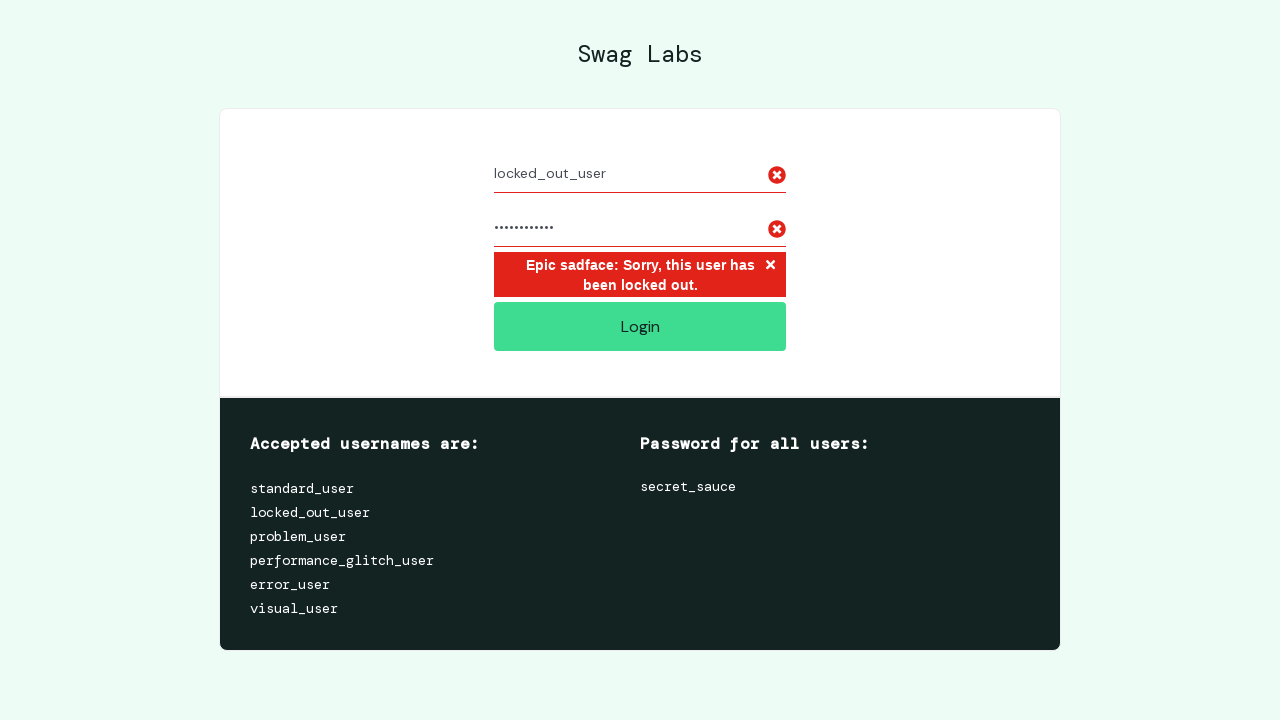

Verified error message: 'Epic sadface: Sorry, this user has been locked out.'
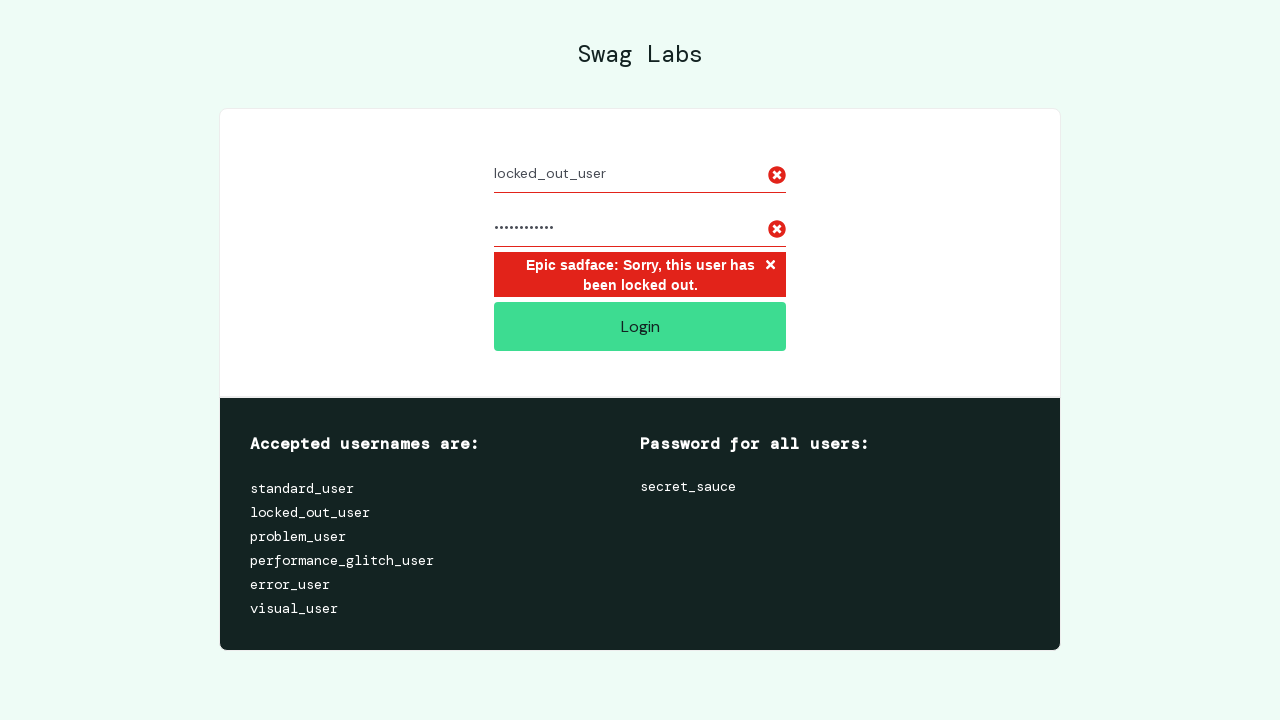

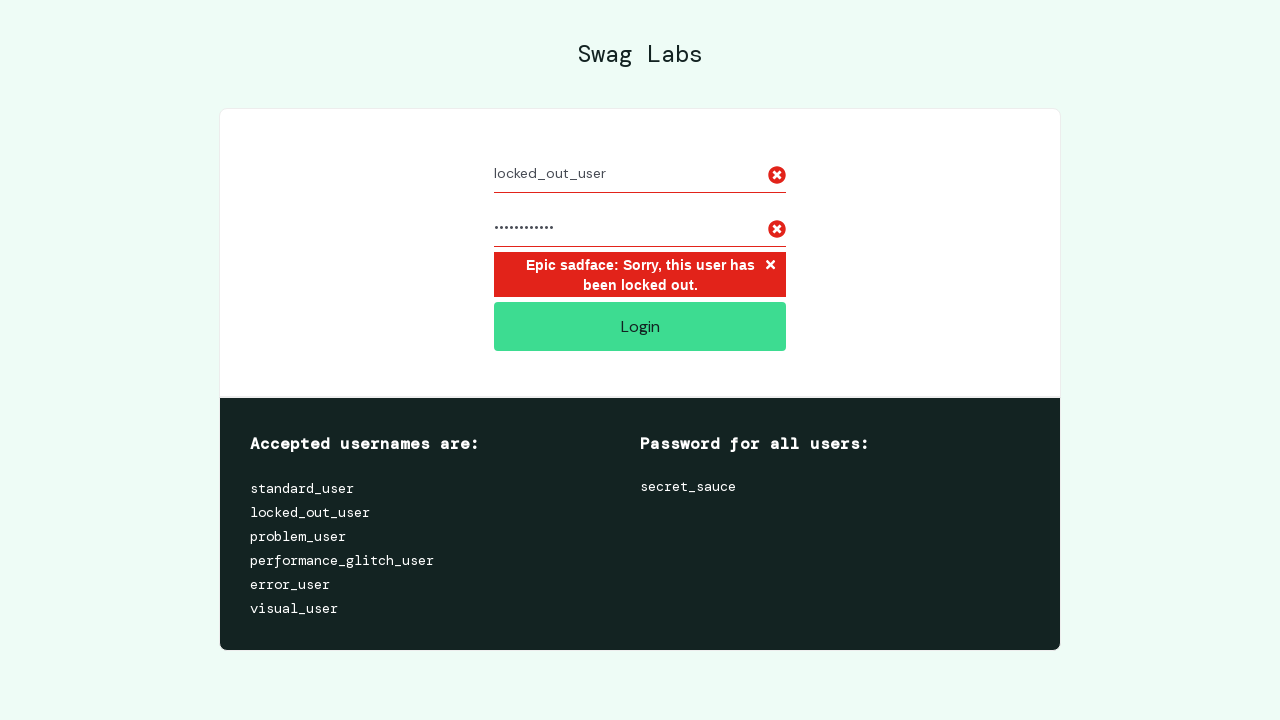